Tests navigation from ToolsQA to DemoQA site by clicking demo site link

Starting URL: https://www.toolsqa.com/selenium-training/

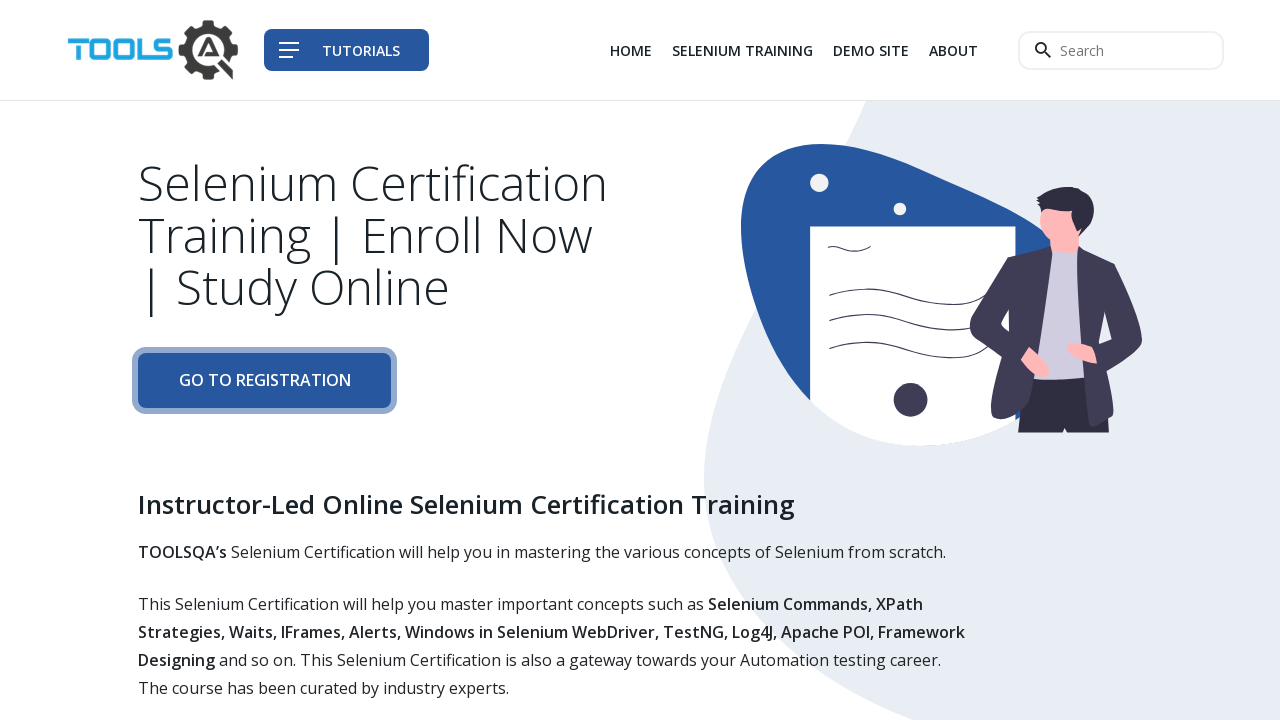

Clicked demo site link to navigate from ToolsQA to DemoQA at (871, 50) on xpath=//div[@class='col-auto']//li[3]/a
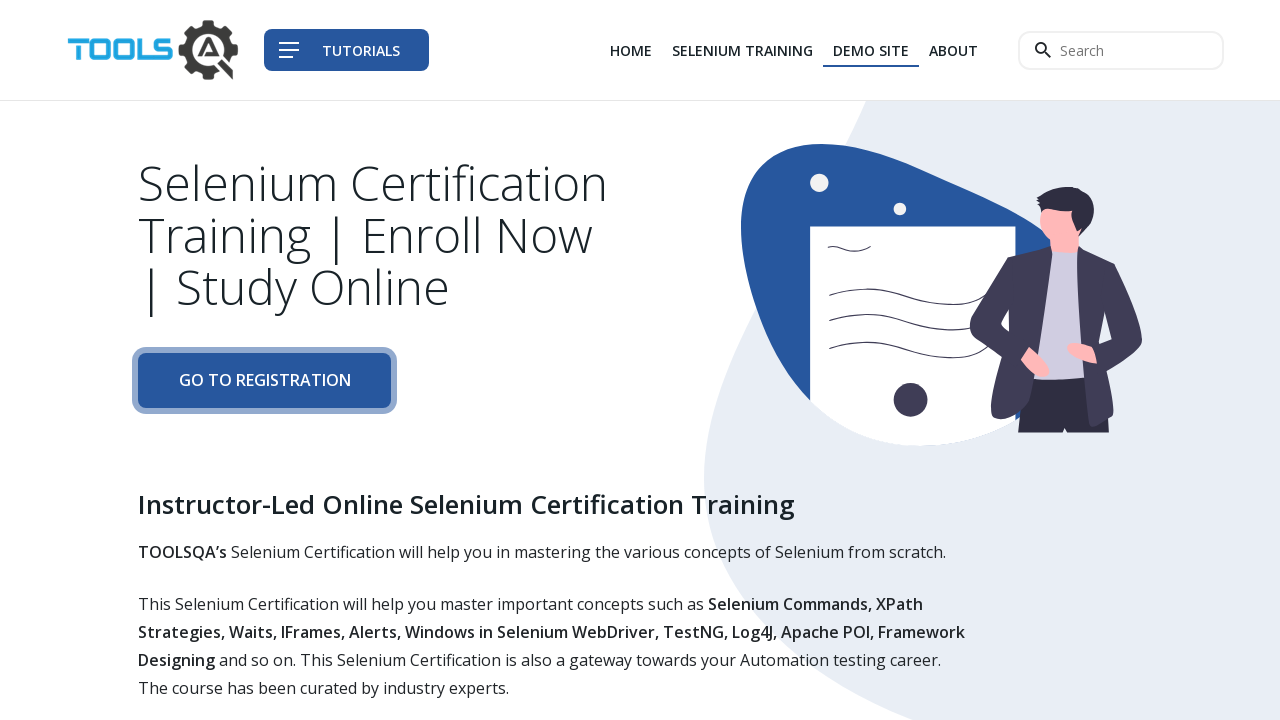

Captured new page opened from demo site link click
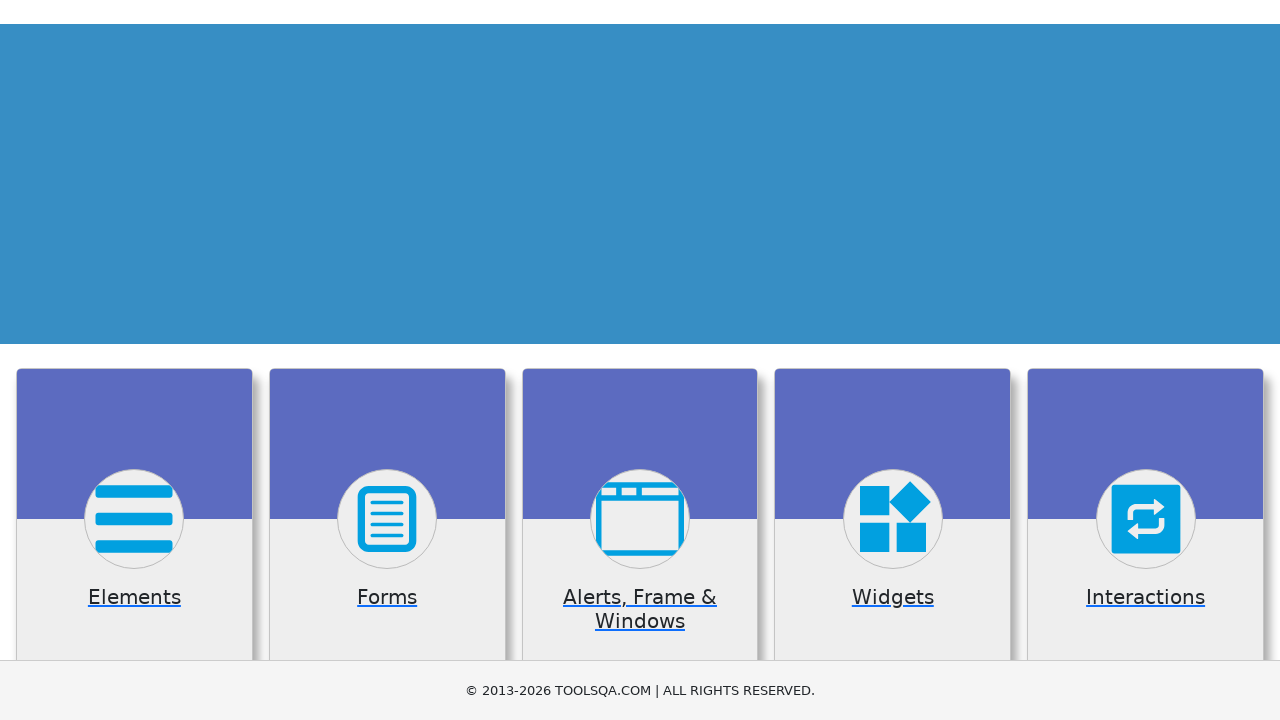

DemoQA site loaded successfully
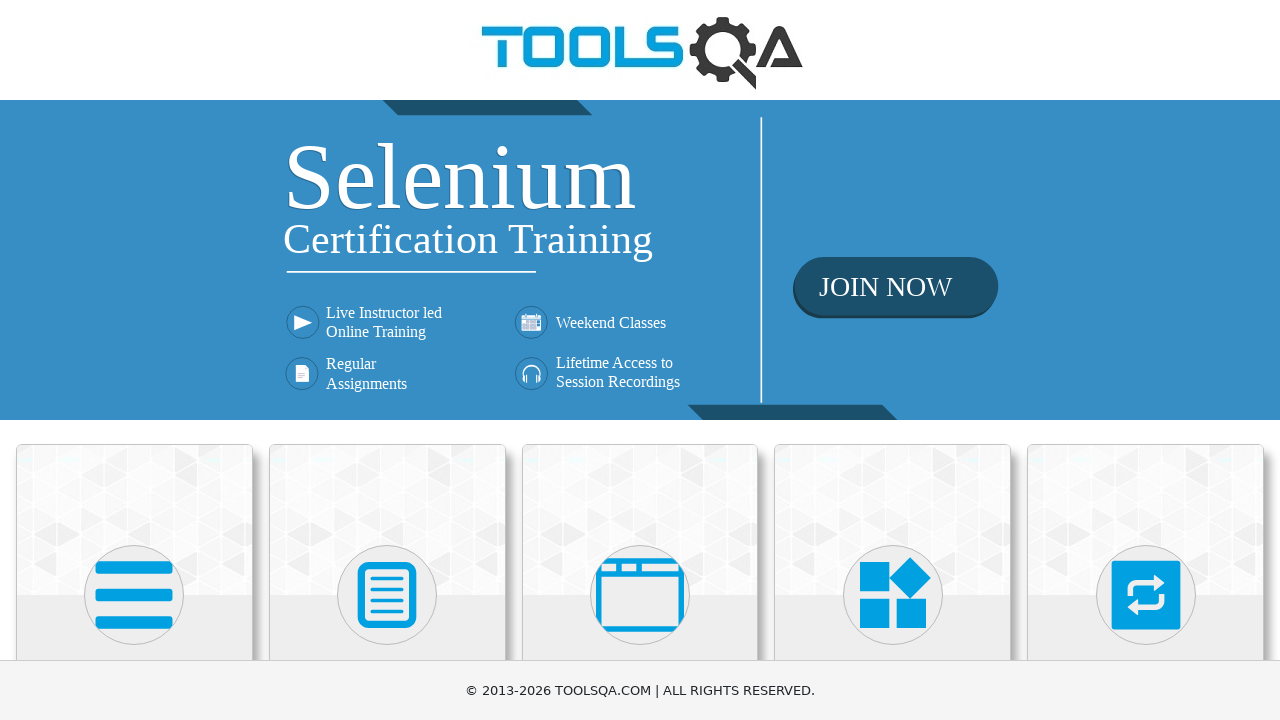

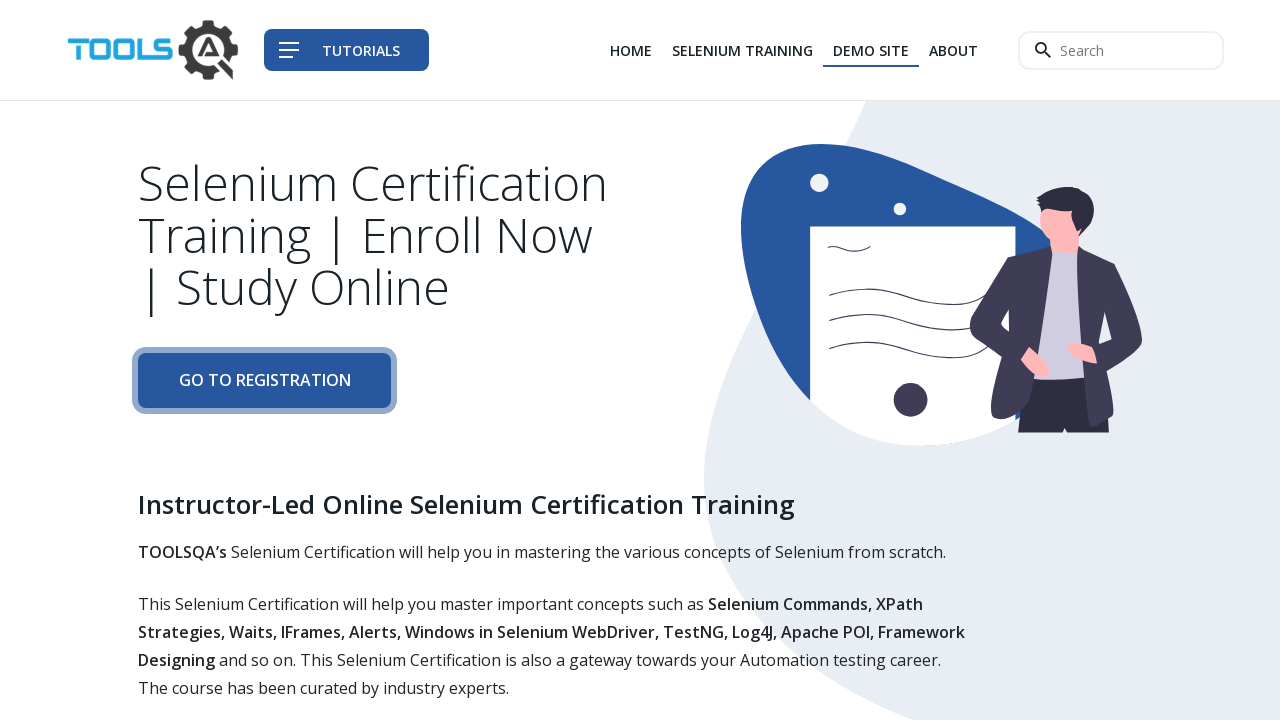